Tests the product search functionality on a WooCommerce demo store by entering a search term and submitting the search form.

Starting URL: http://demostore.supersqa.com/my-account/

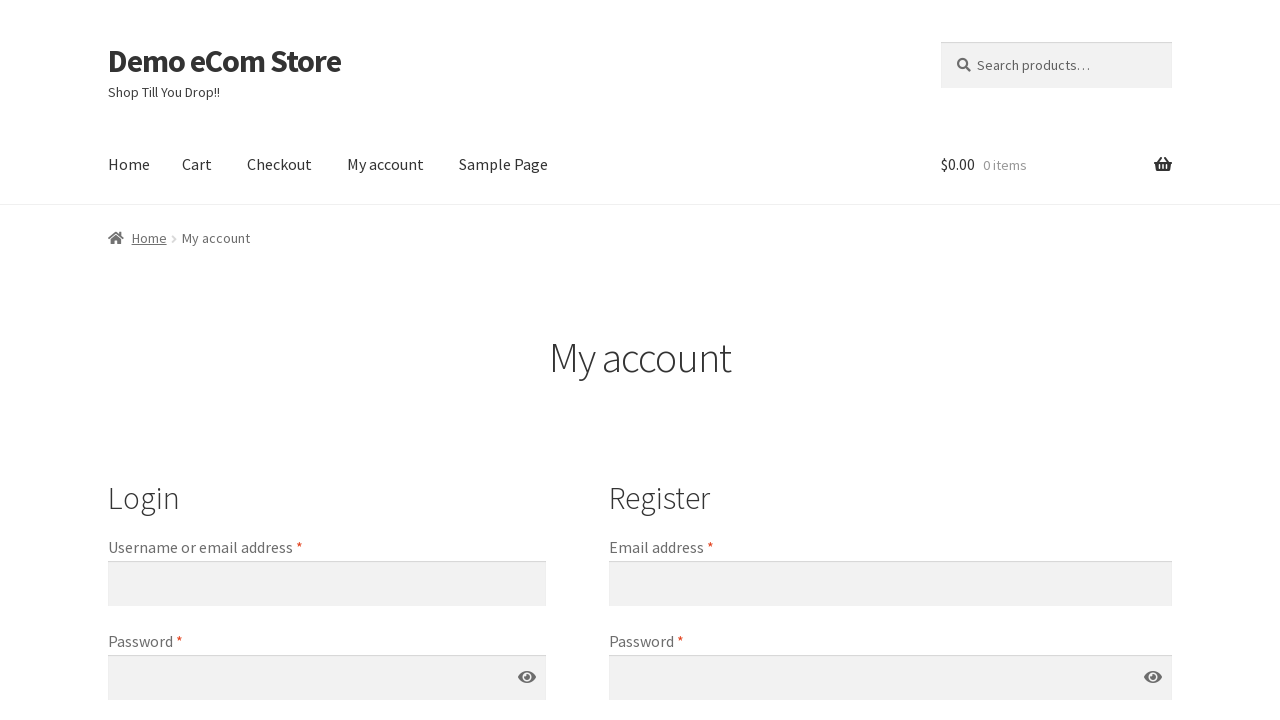

Filled search field with 'lower' on #woocommerce-product-search-field-0
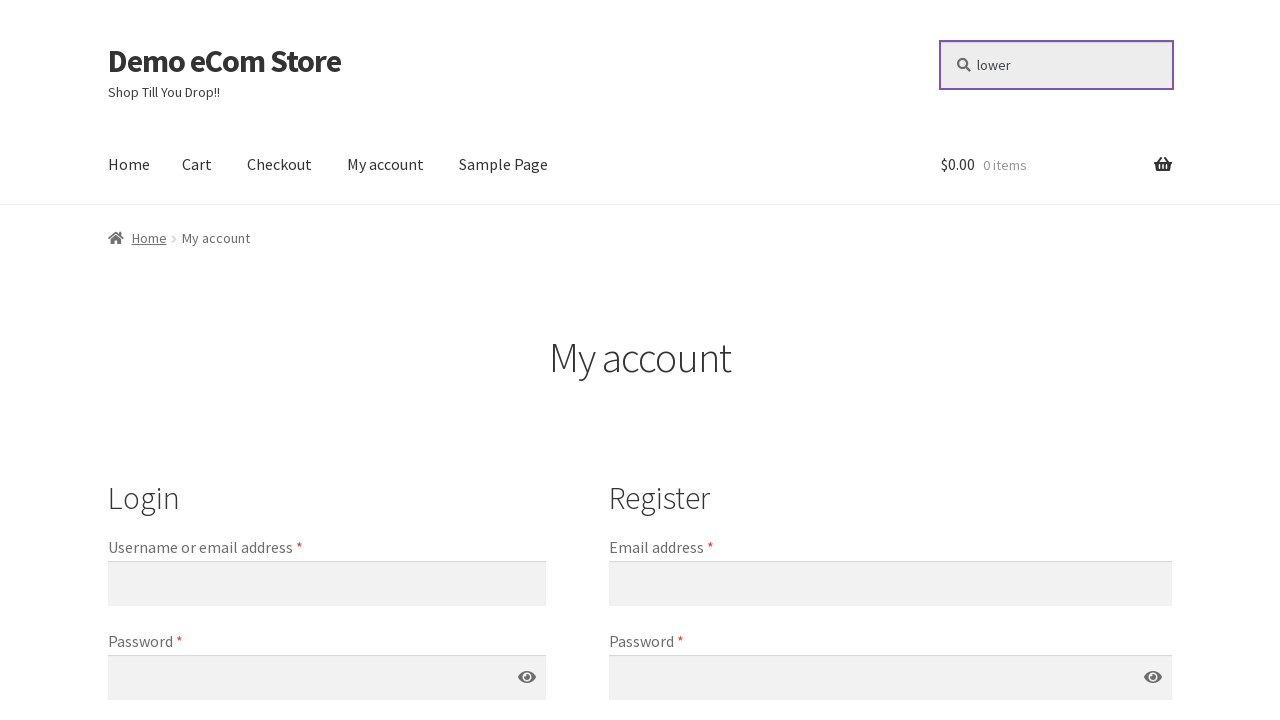

Pressed Enter to submit search form on #woocommerce-product-search-field-0
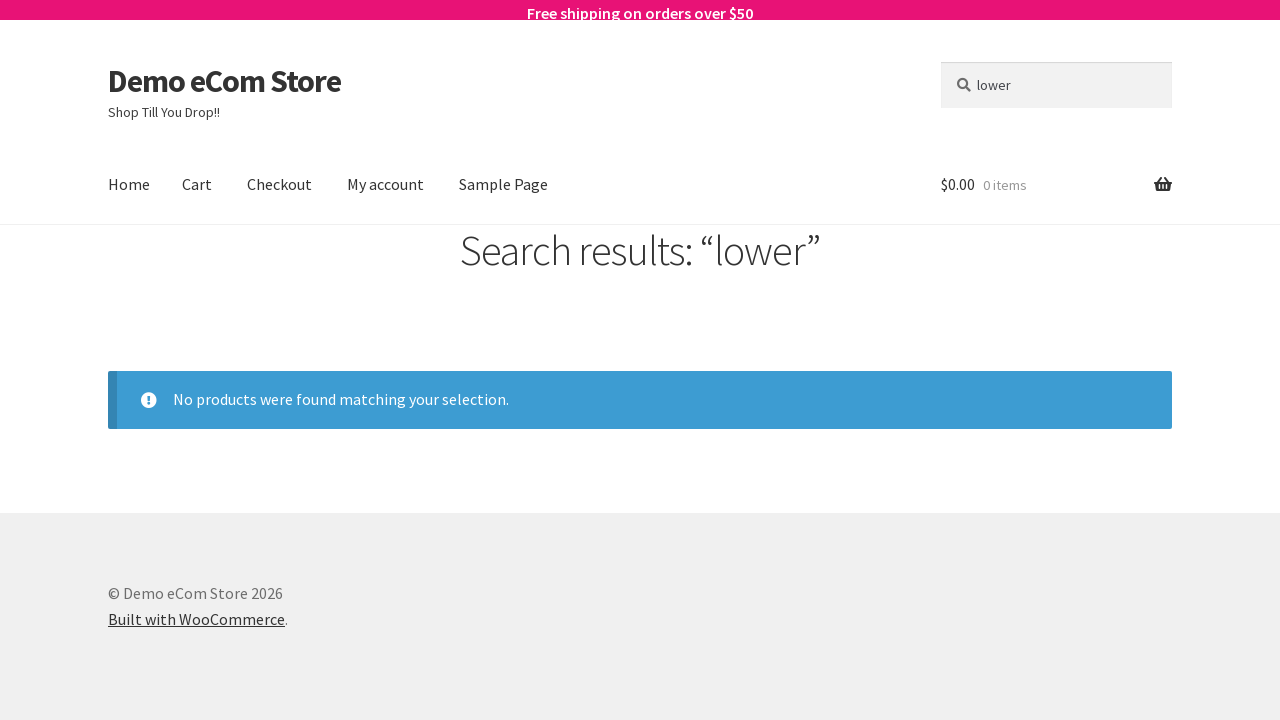

Search results page loaded successfully
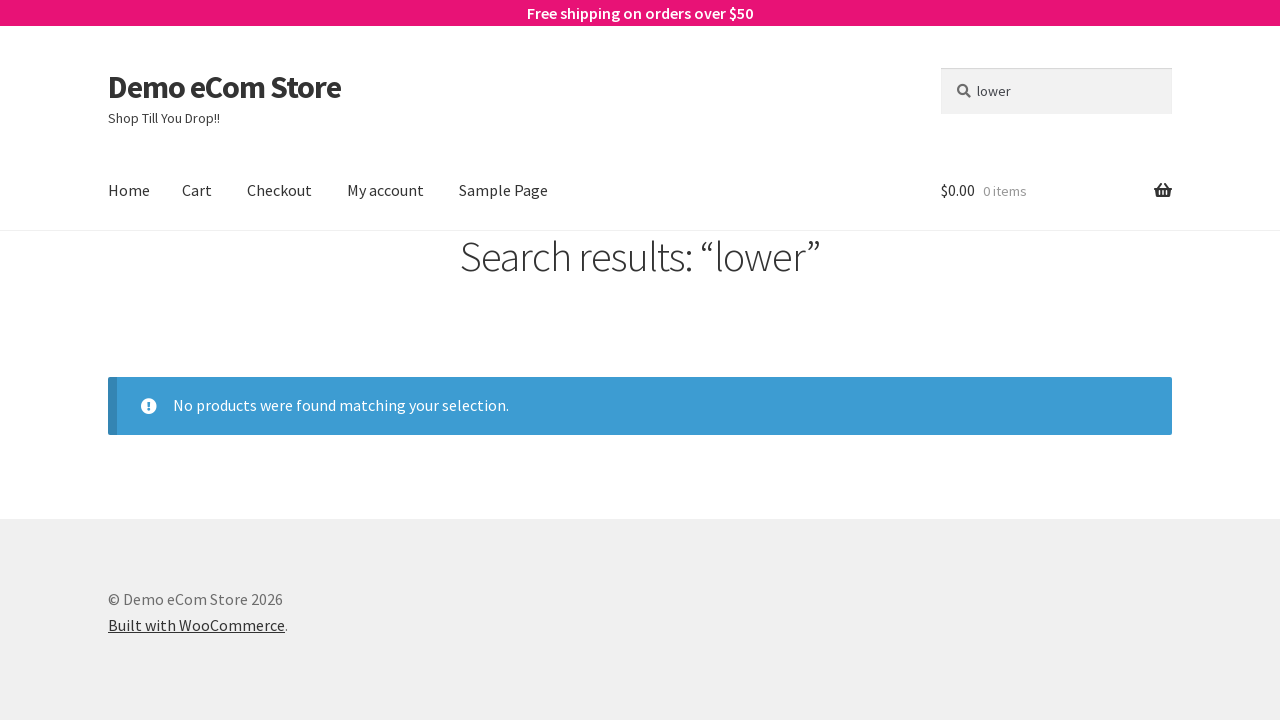

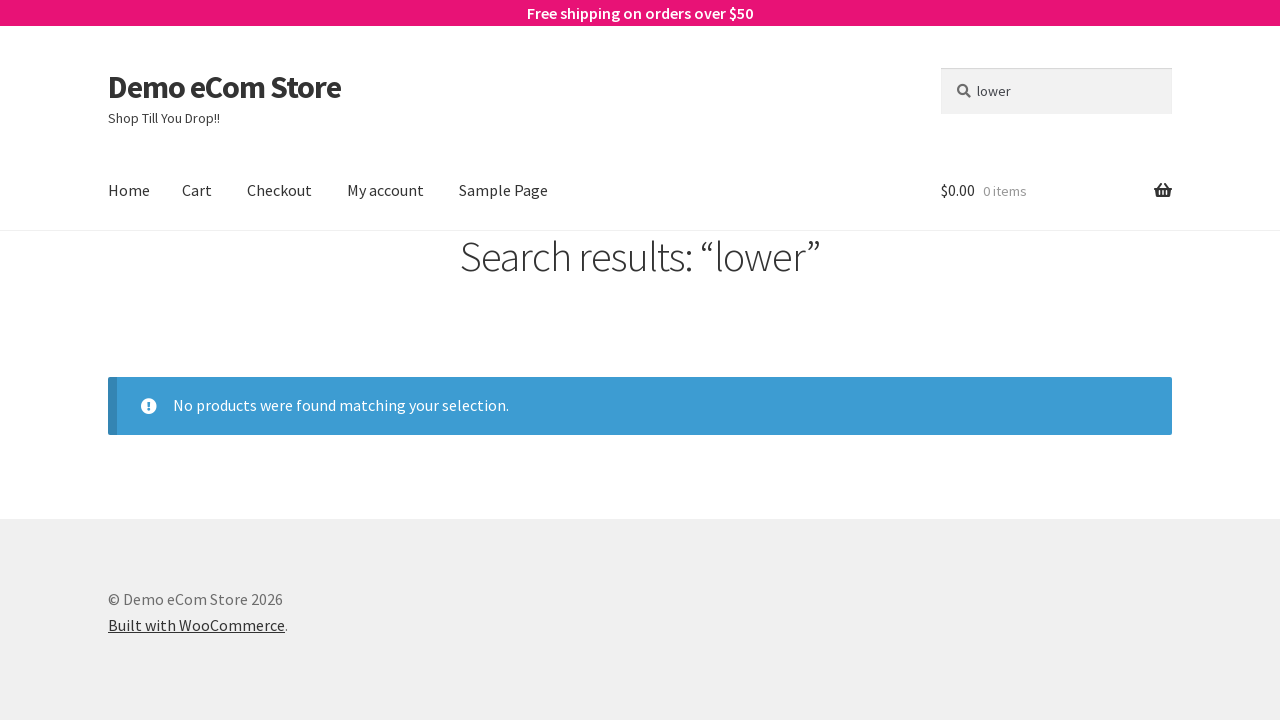